Tests triangle classifier with sides 1, 2, 4 which should result in "Not a Triangle" error

Starting URL: https://testpages.eviltester.com/styled/apps/triangle/triangle001.html

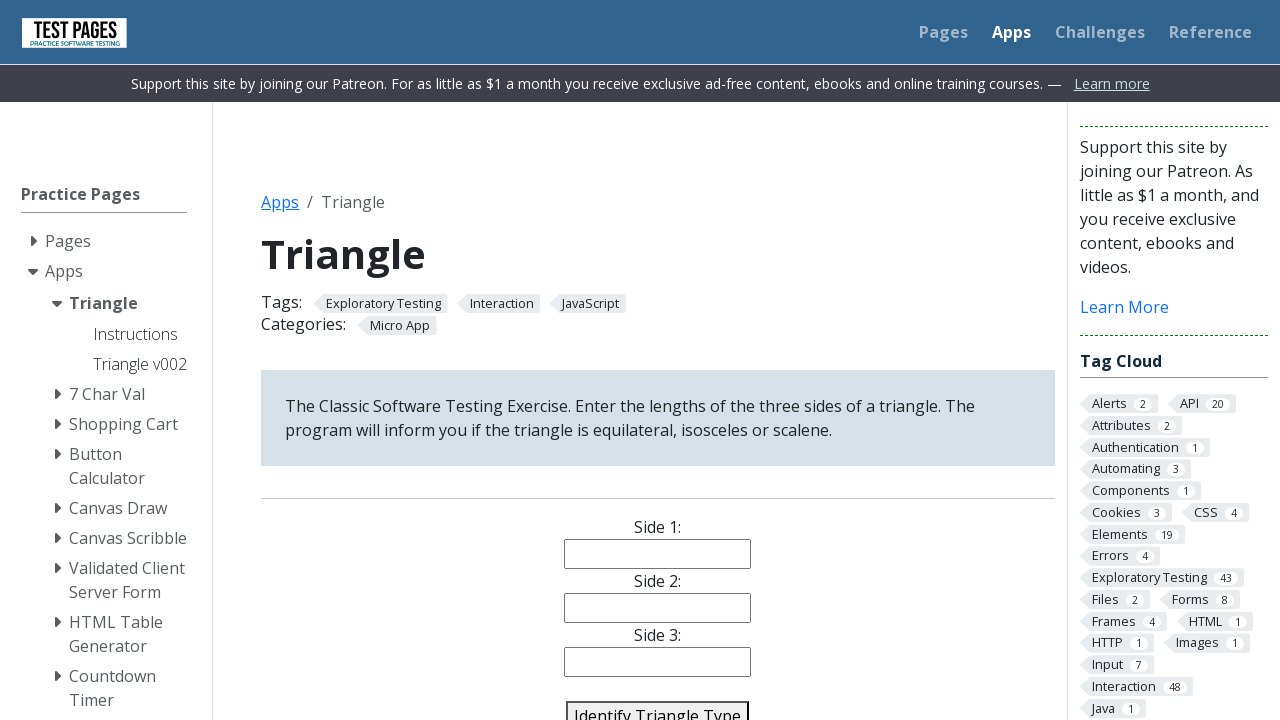

Filled side 1 field with value '1' on #side1
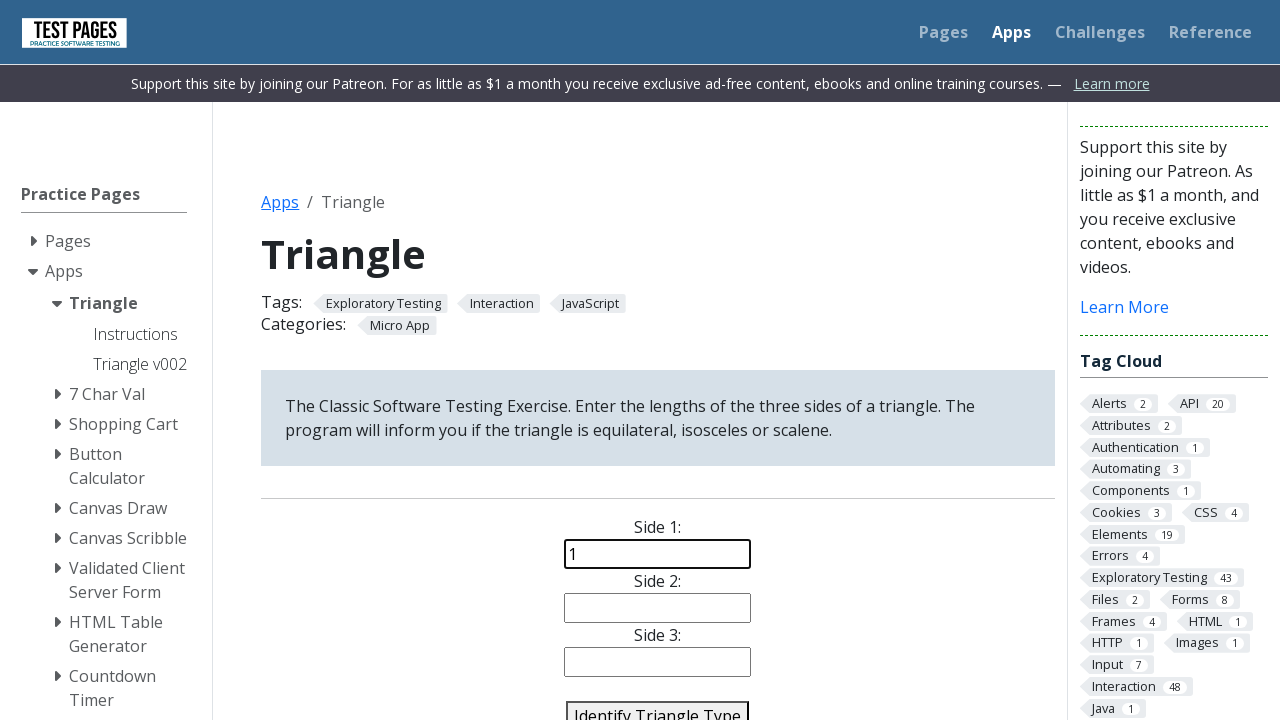

Filled side 2 field with value '2' on #side2
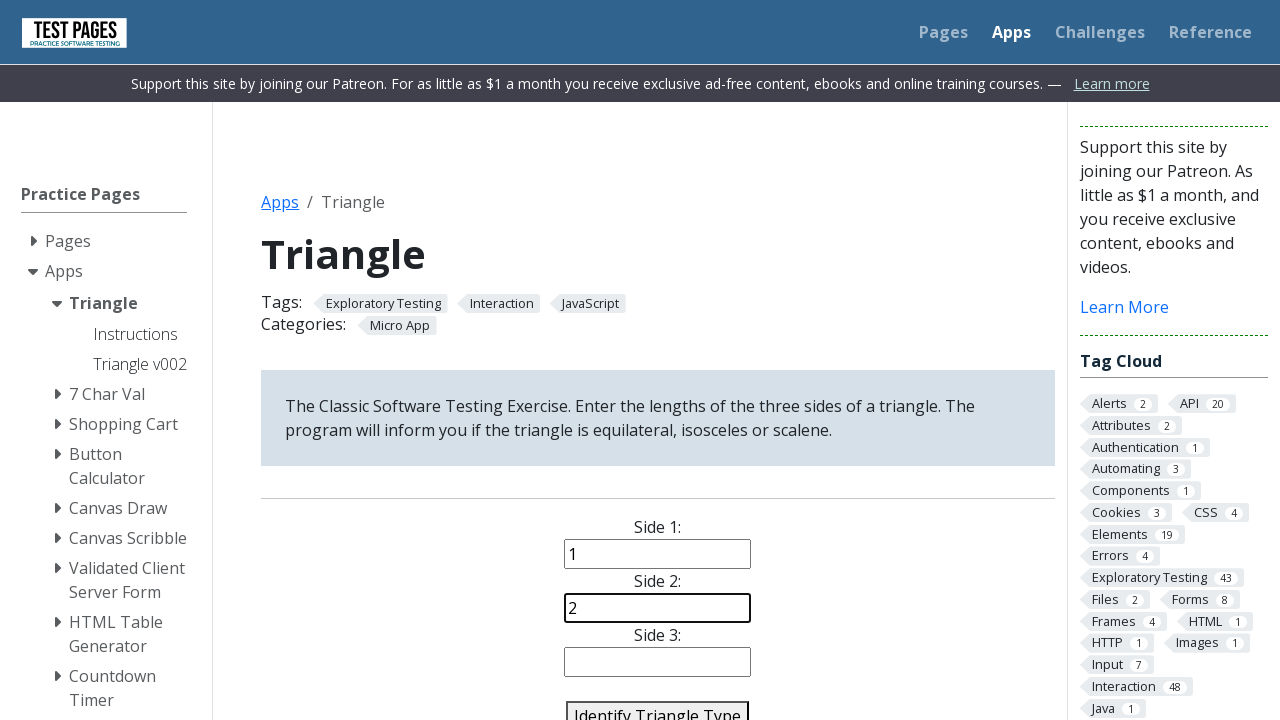

Filled side 3 field with value '4' on #side3
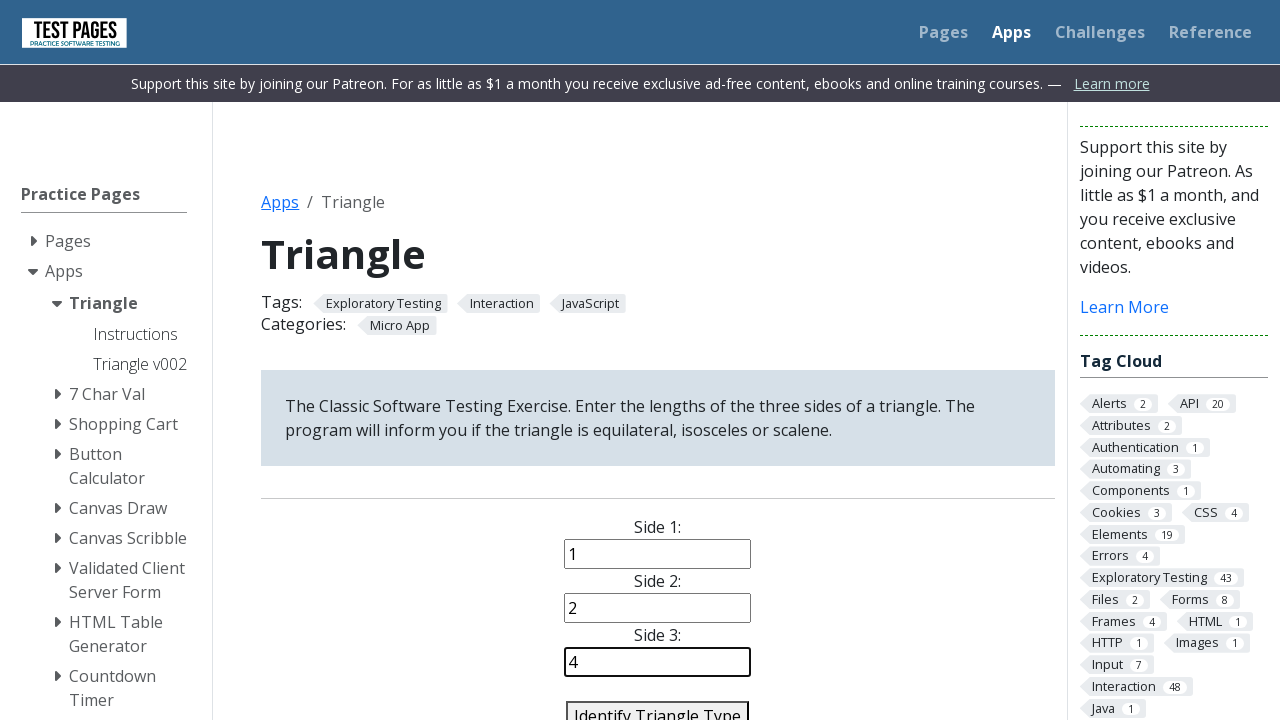

Clicked identify triangle button to classify triangle with sides 1, 2, 4 at (658, 705) on #identify-triangle-action
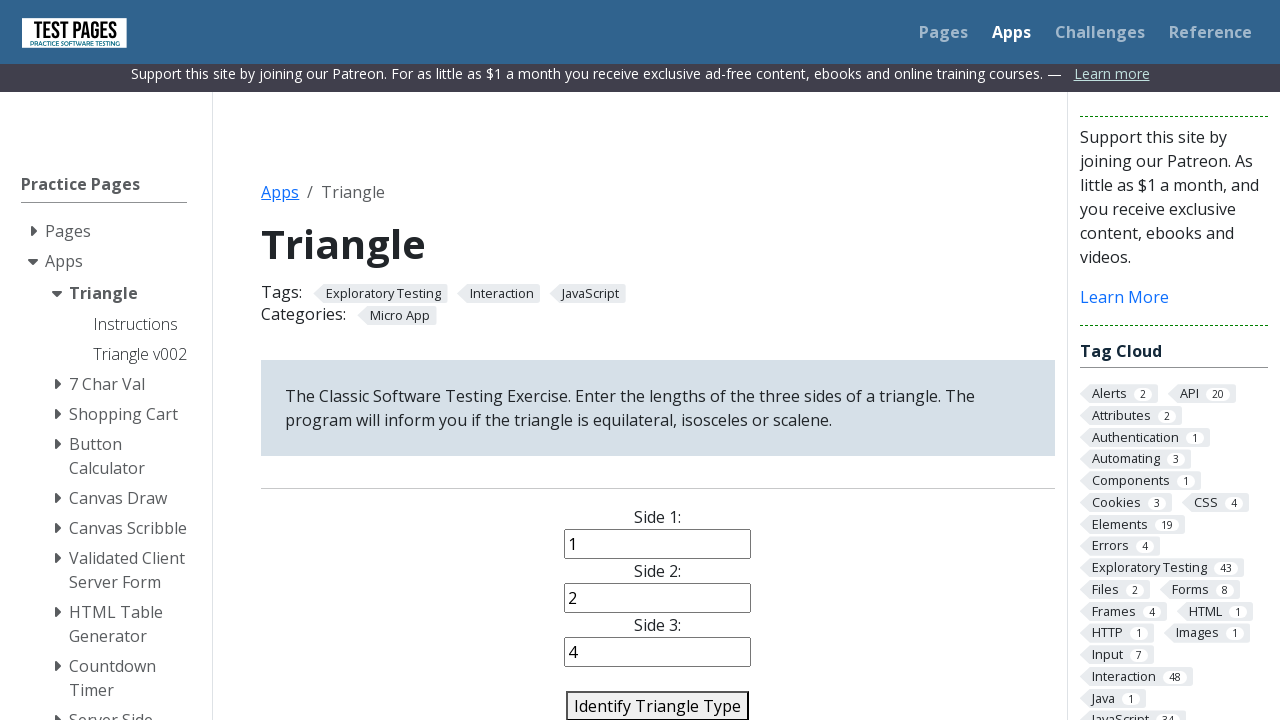

Triangle classification result displayed, confirming 'Not a Triangle' error
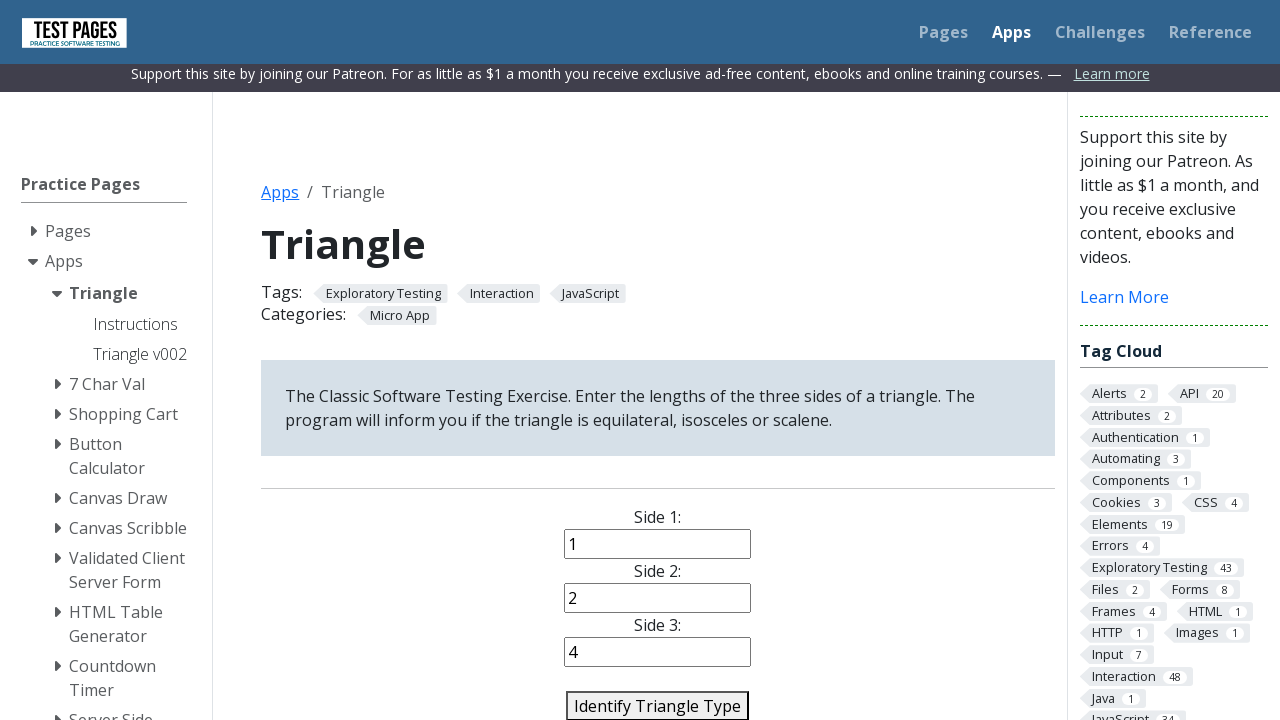

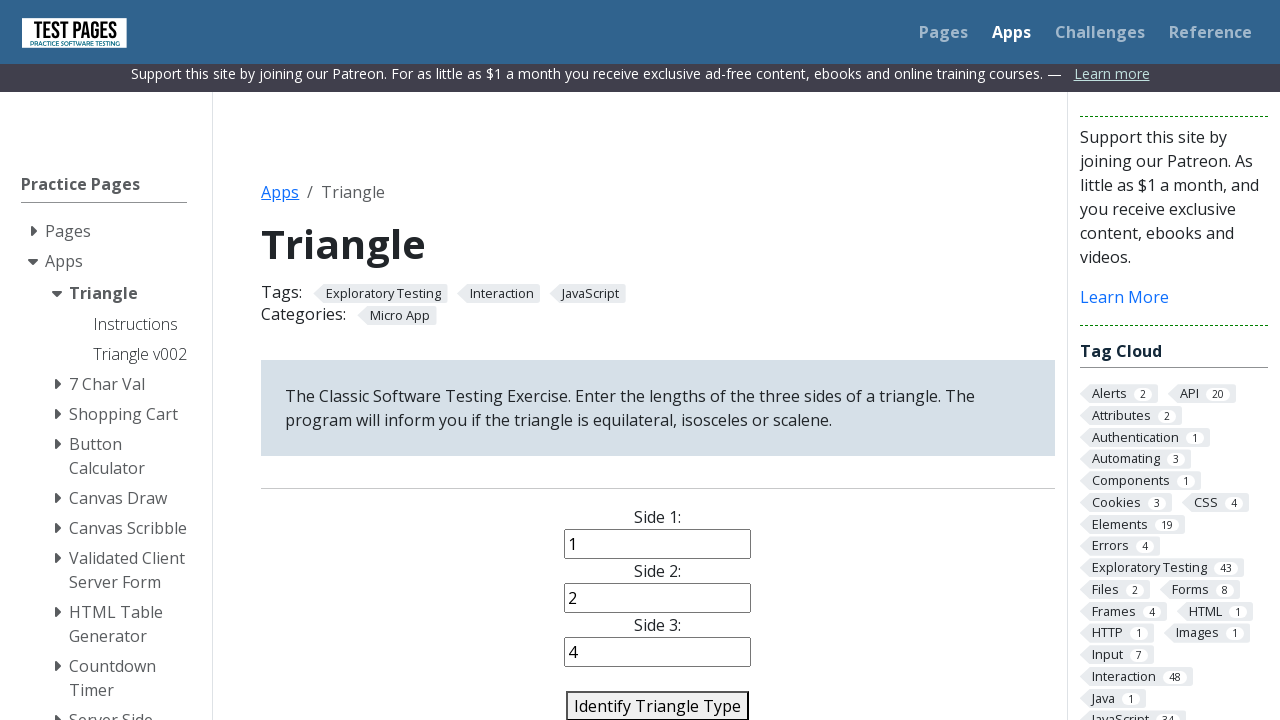